Opens search, types "csc" in the search field and verifies the text appears correctly

Starting URL: https://www.uvic.ca

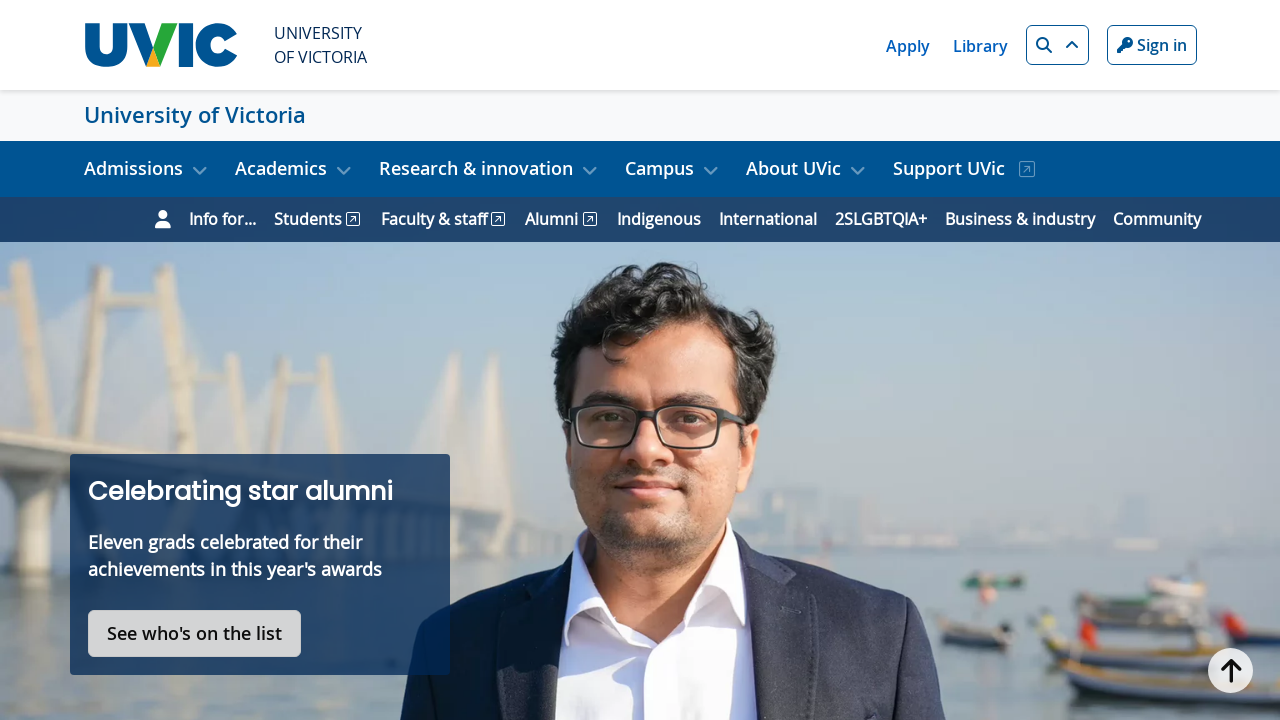

Clicked search button to open search at (1044, 45) on xpath=//*[@id="search-btn"]/i
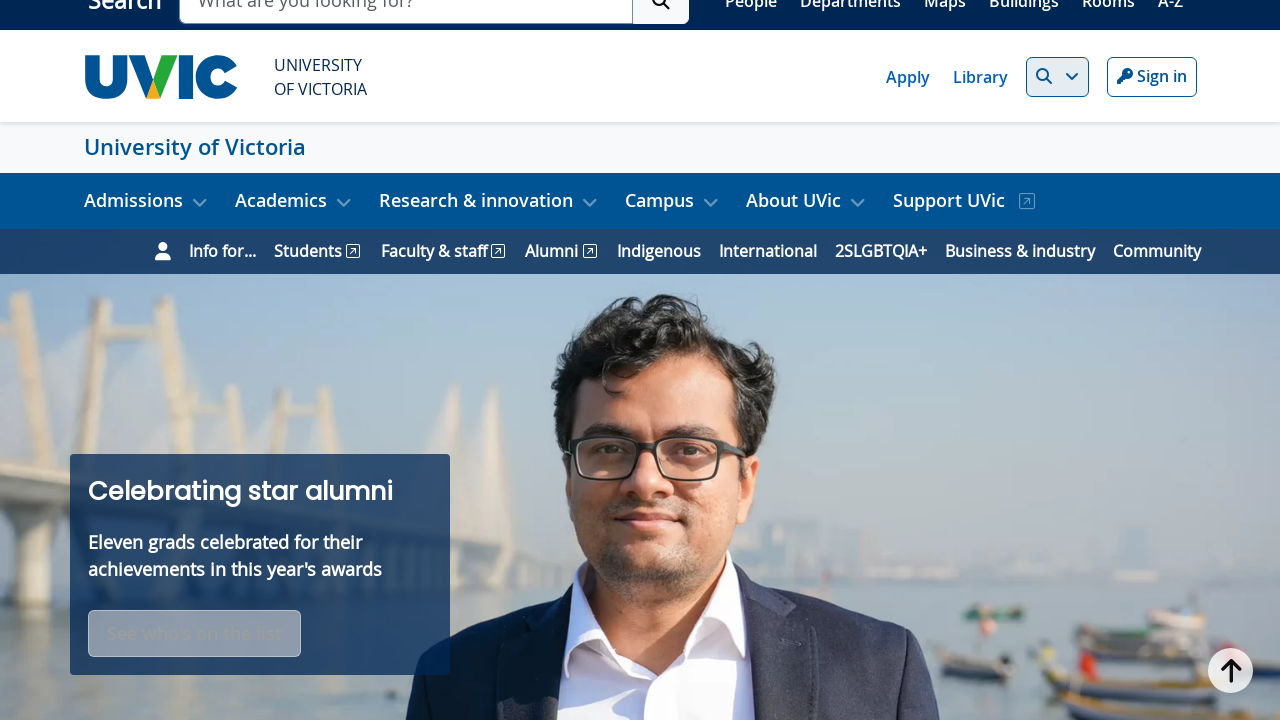

Typed 'csc' in the search input field on //*[@id="searchUVic"]
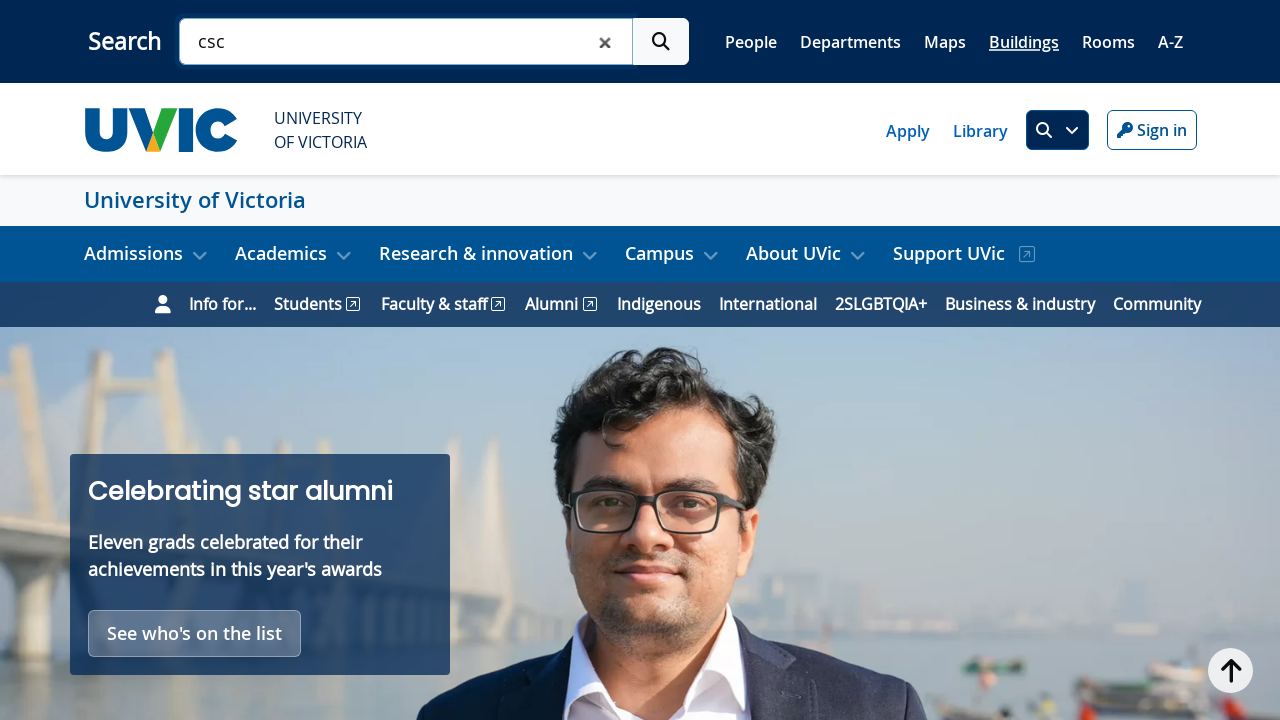

Verified that 'csc' appears correctly in the search field
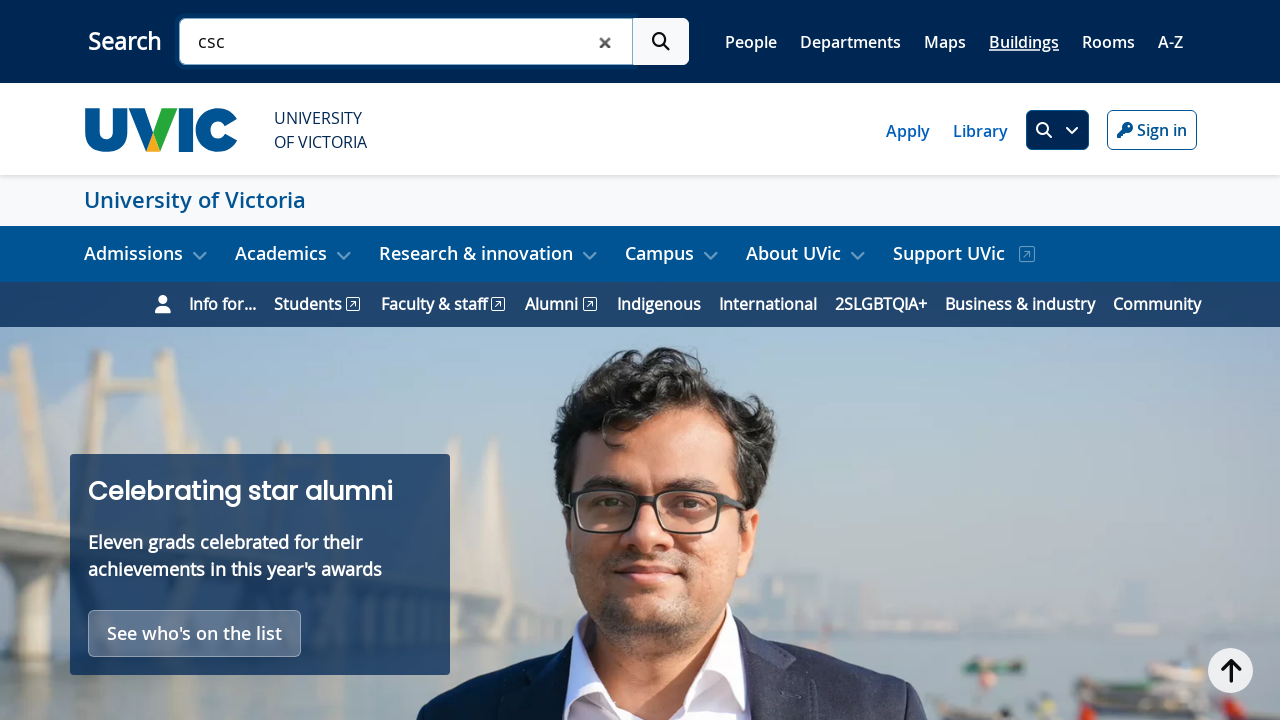

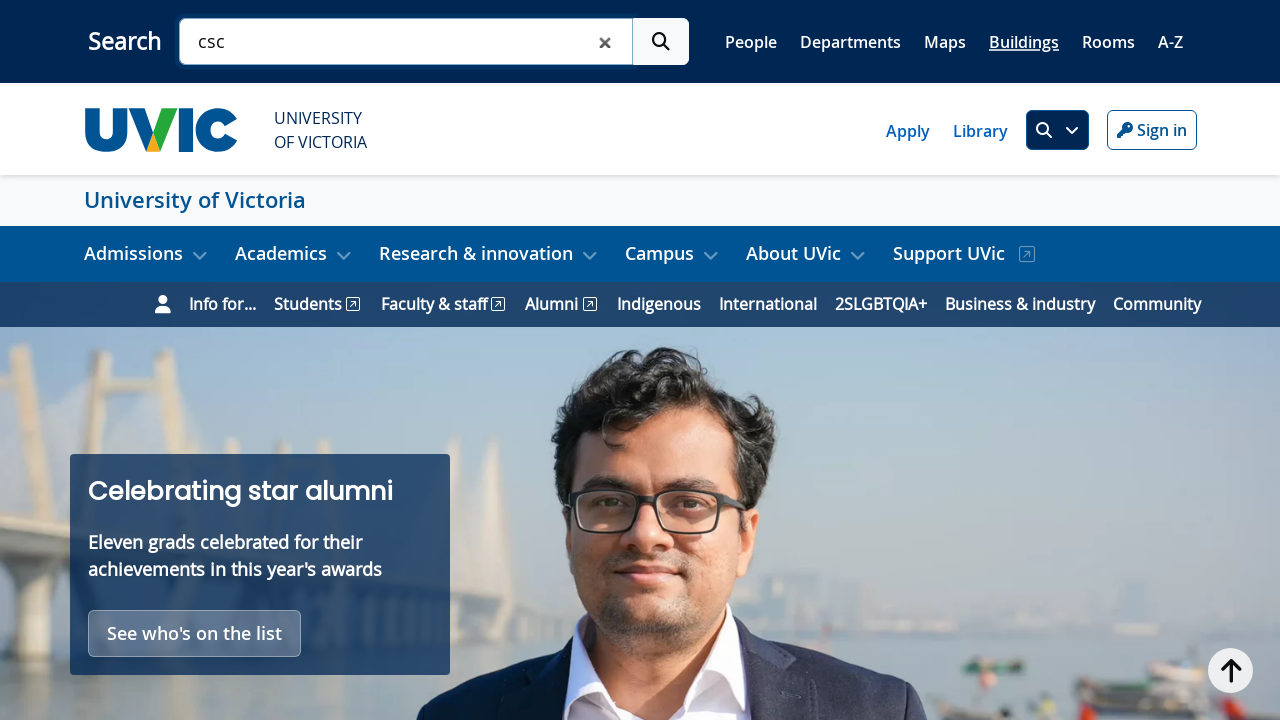